Tests an e-commerce grocery shopping flow by searching for products containing "ca", adding items to cart (including Cashews), proceeding to checkout, and placing an order.

Starting URL: https://rahulshettyacademy.com/seleniumPractise/#/

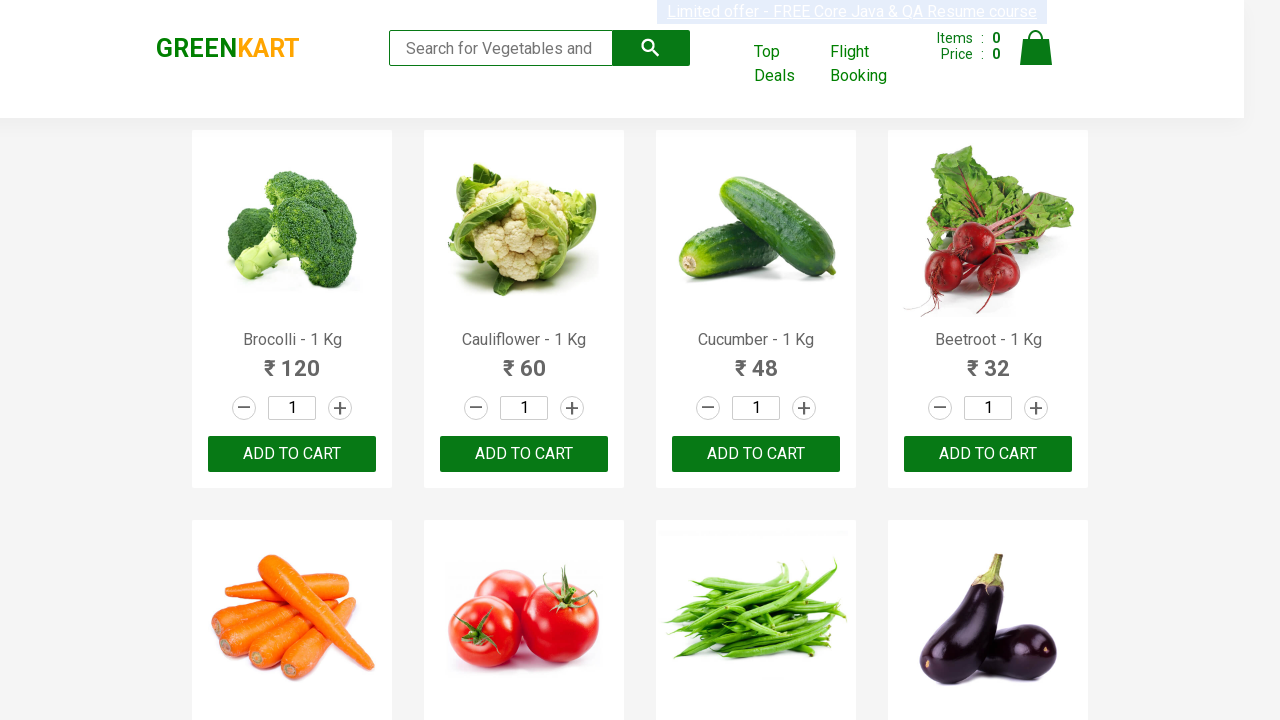

Typed 'ca' in search box to filter products on .search-keyword
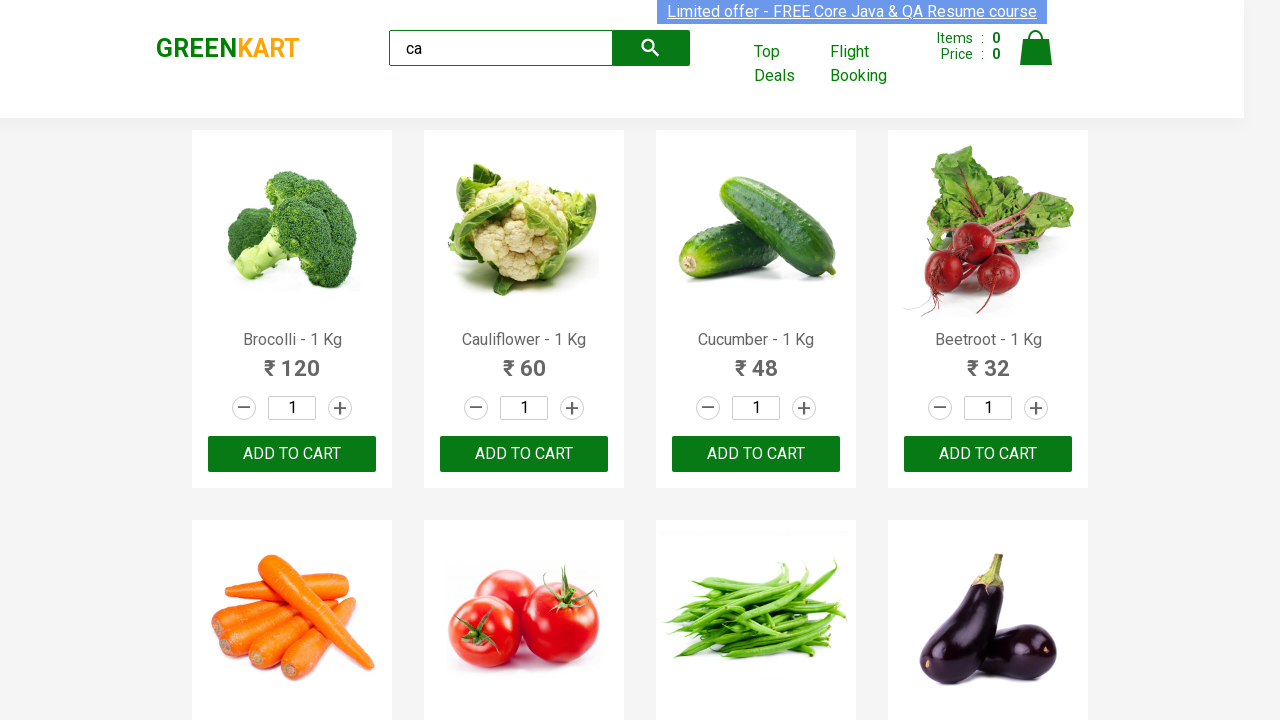

Waited 2000ms for products to load
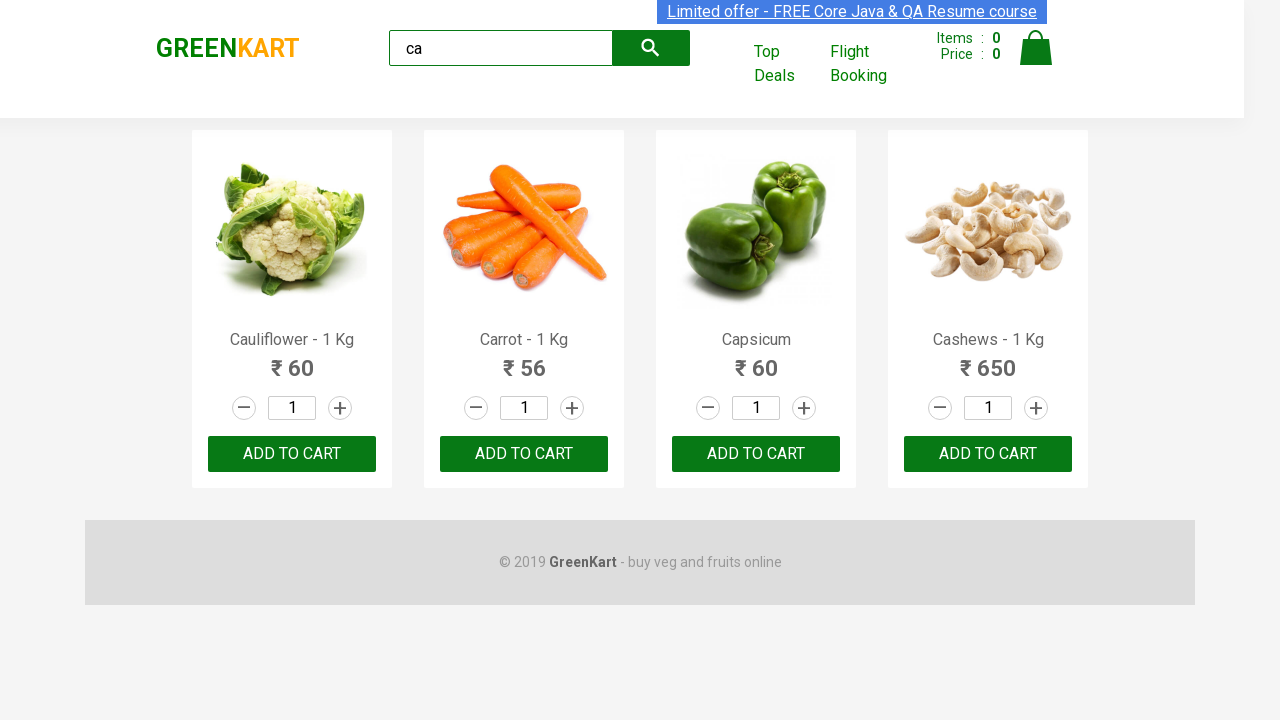

Waited for product selector to be visible
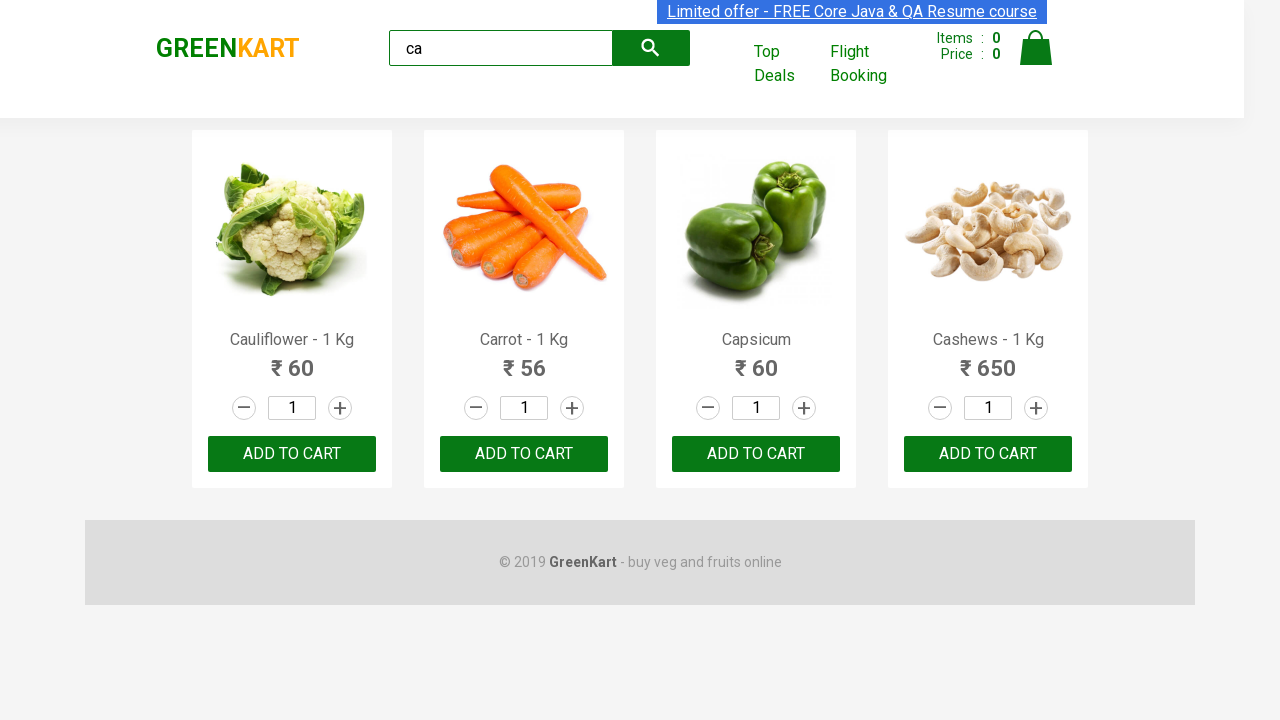

Verified that 4 visible products are displayed
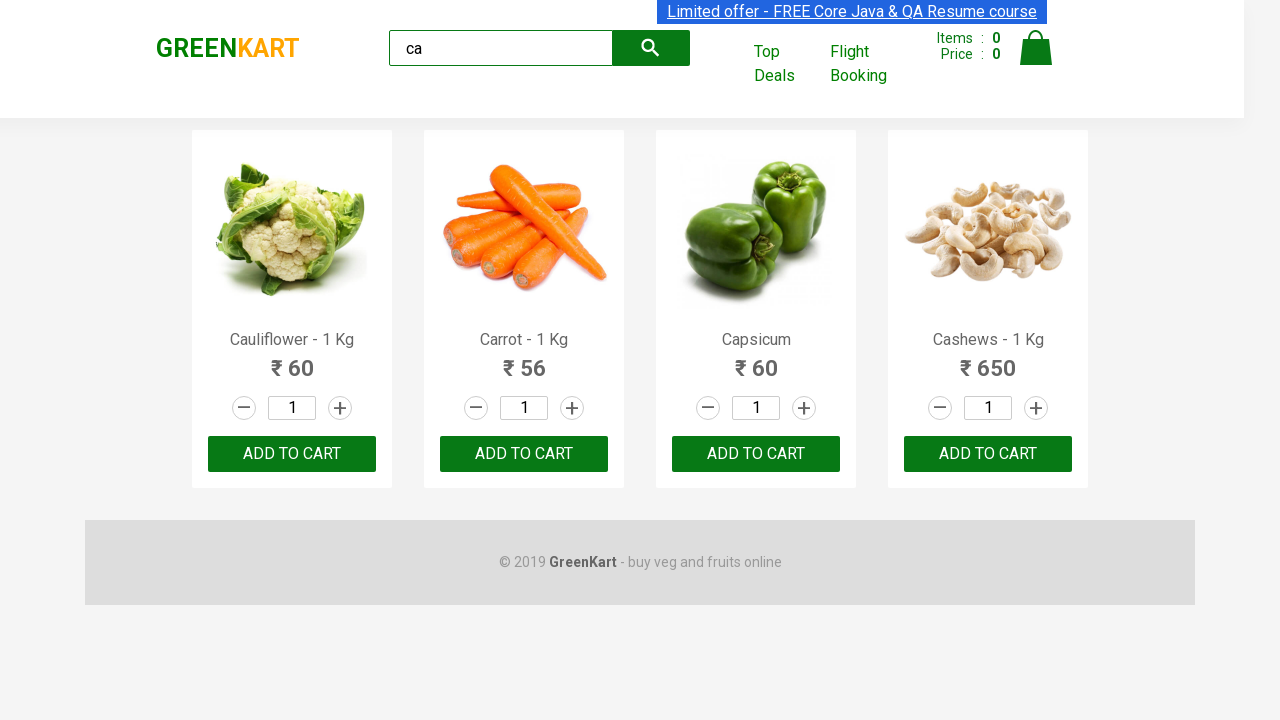

Clicked ADD TO CART on 3rd product using direct selector at (756, 454) on :nth-child(3) > .product-action > button
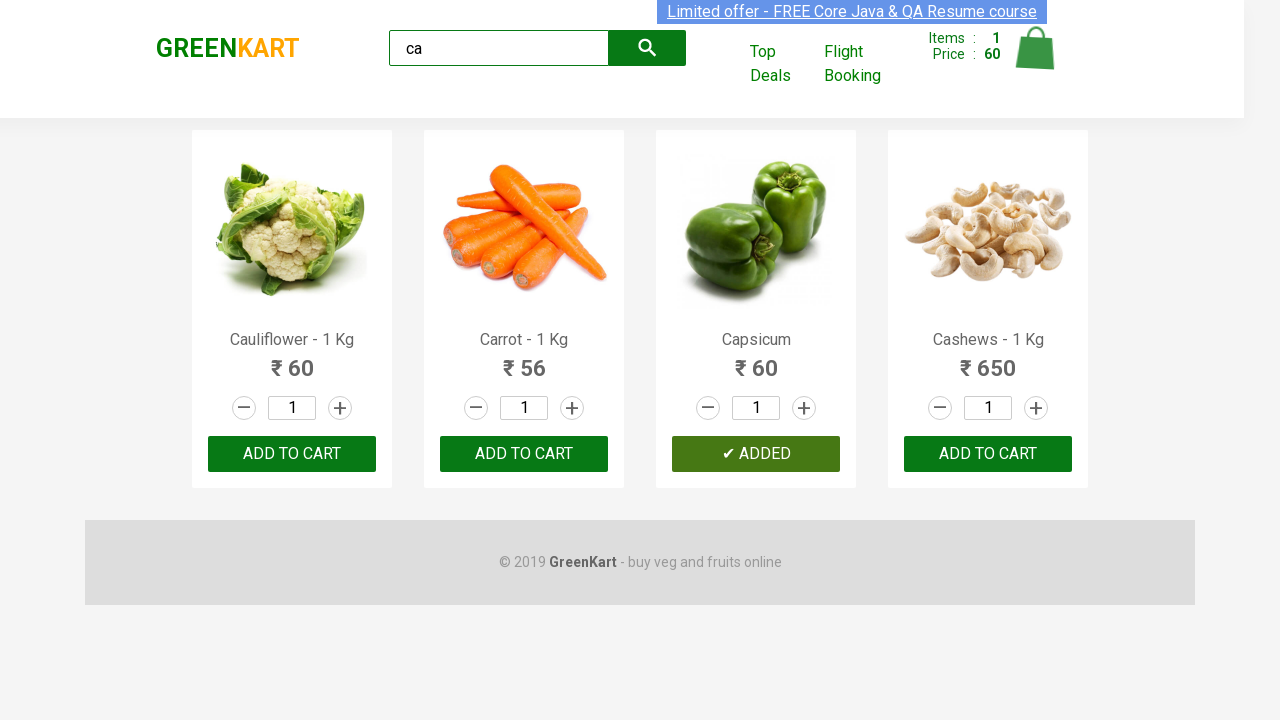

Clicked ADD TO CART on 3rd product using nth(2) selector at (756, 454) on .products .product >> nth=2 >> button:has-text('ADD TO CART')
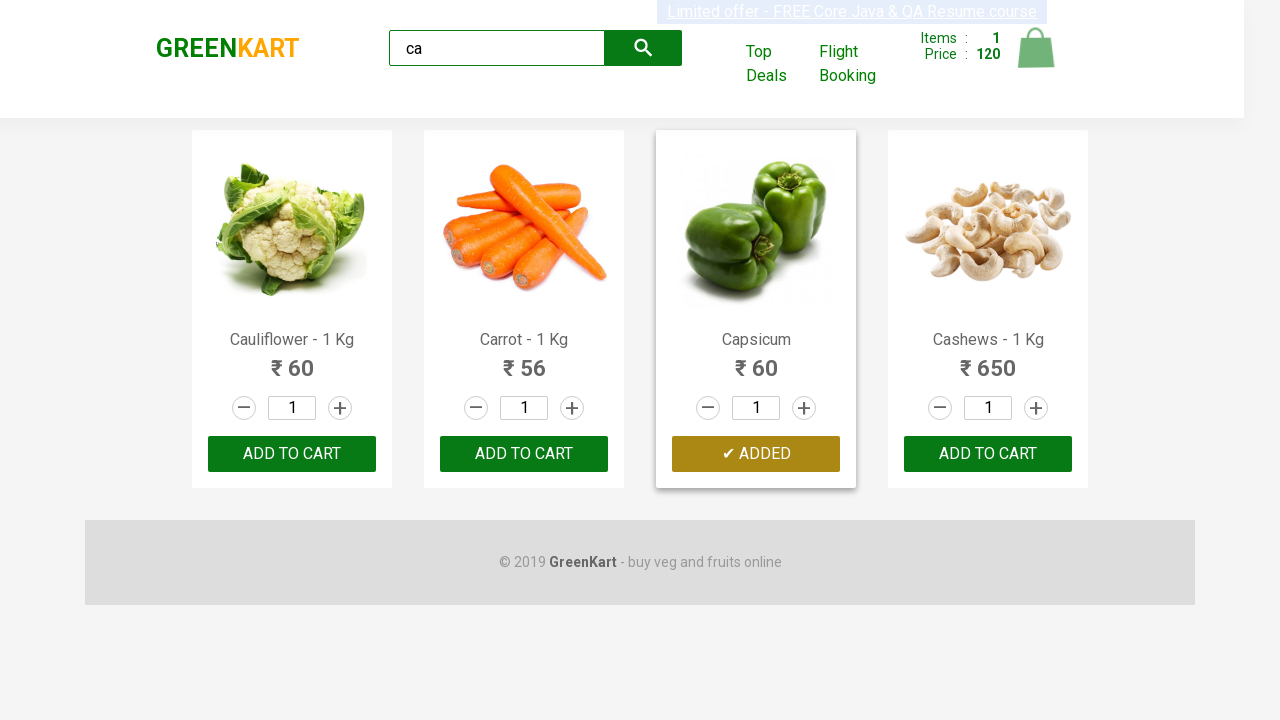

Found and clicked ADD TO CART for Cashews (product 3) at (988, 454) on .products .product >> nth=3 >> button
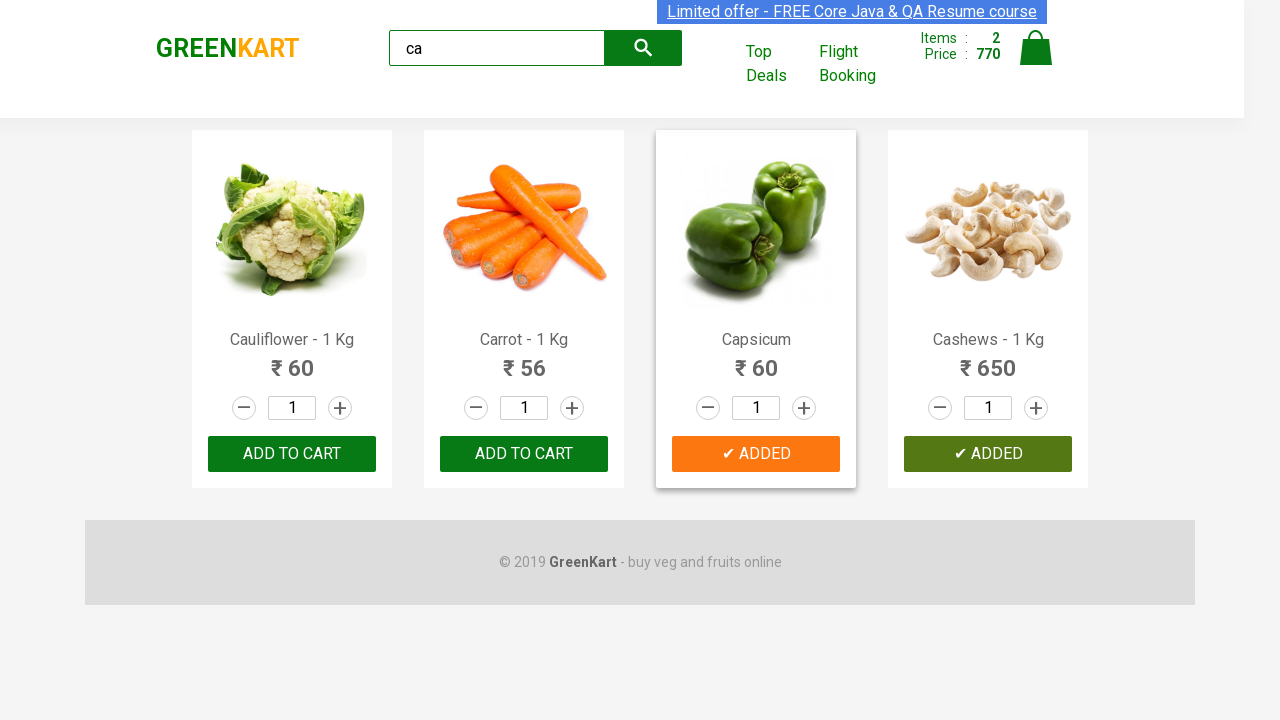

Clicked on cart icon to view cart at (1036, 48) on .cart-icon > img
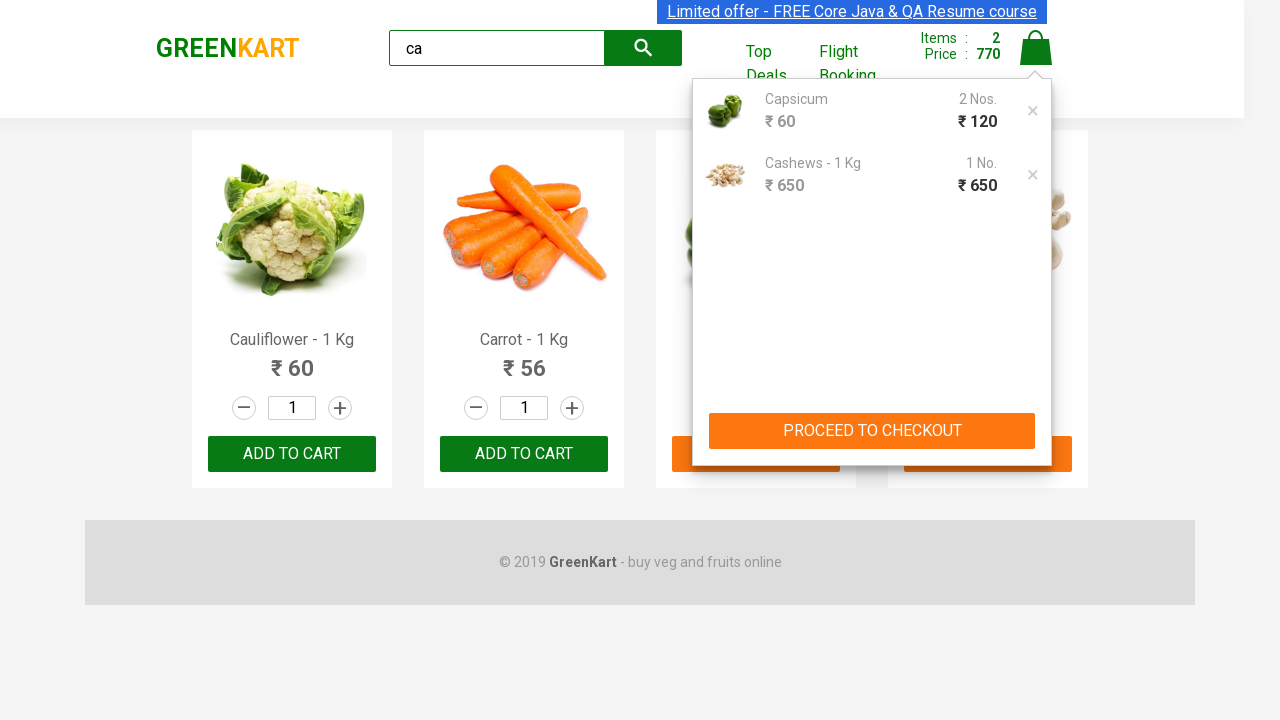

Waited 2000ms for cart page to load
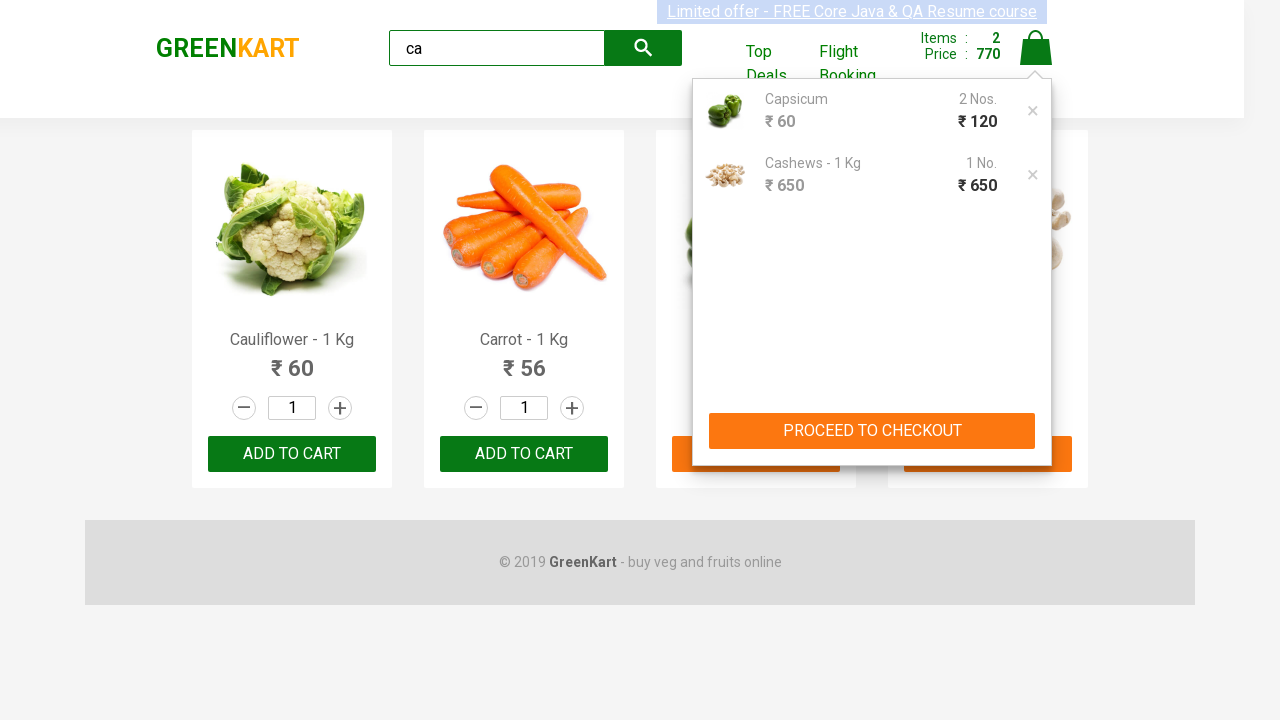

Clicked PROCEED TO CHECKOUT button at (872, 431) on text=PROCEED TO CHECKOUT
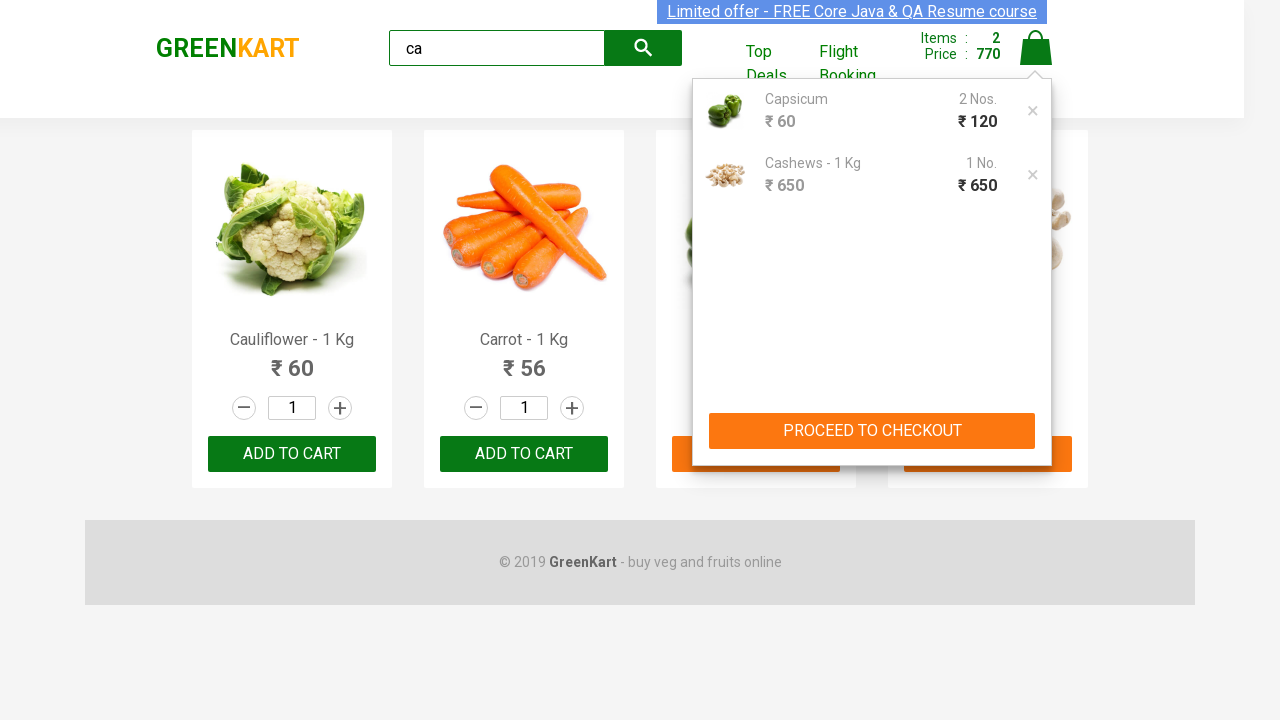

Waited 2000ms for checkout page to load
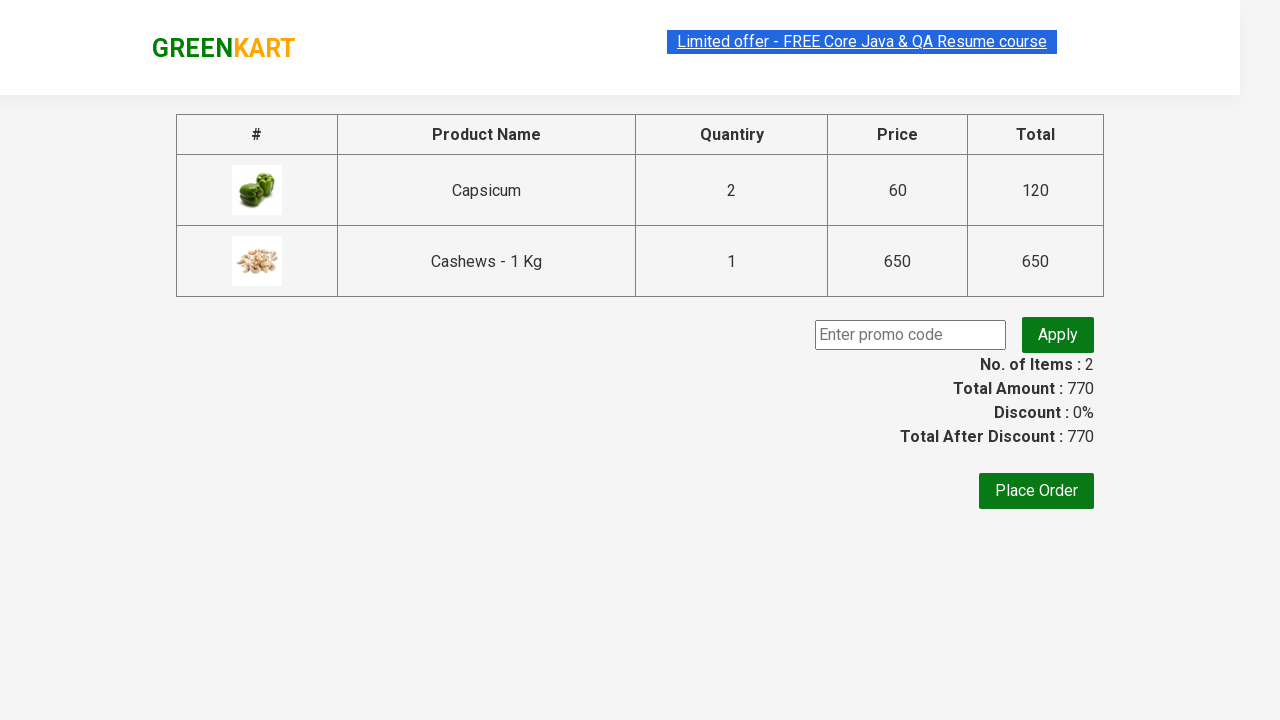

Clicked Place Order button at (1036, 491) on text=Place Order
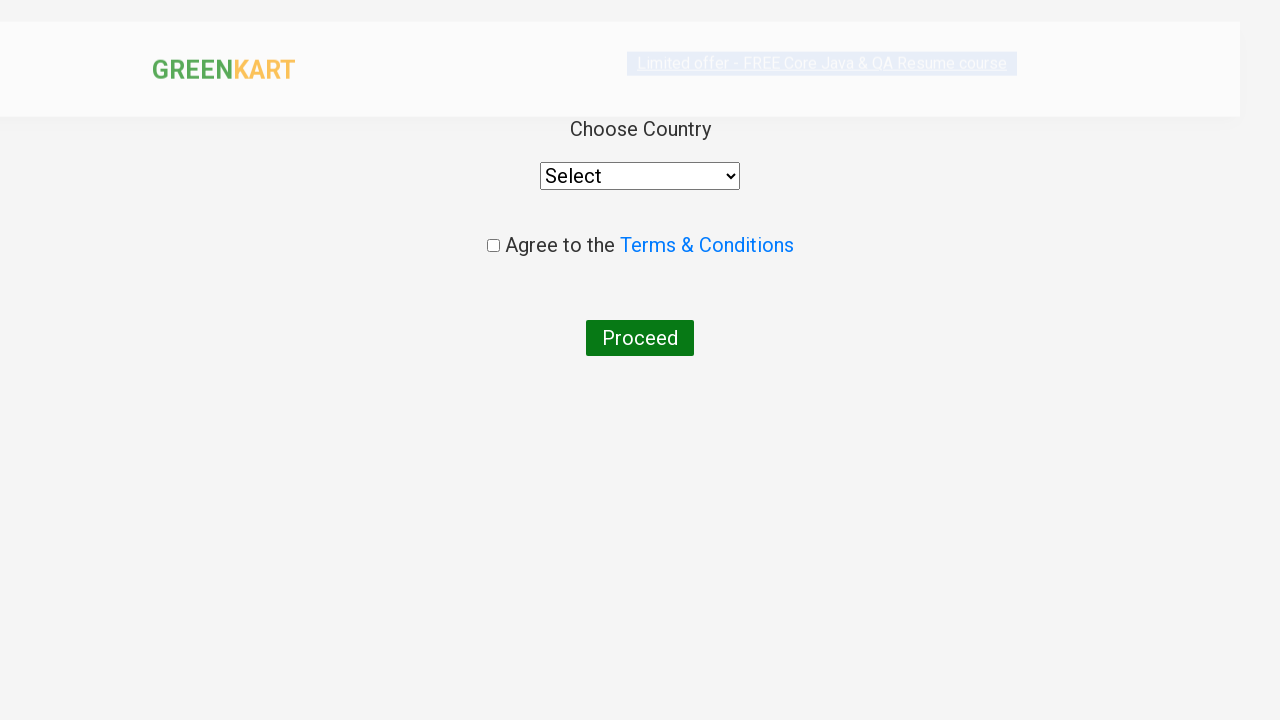

Waited 2000ms for order to be placed
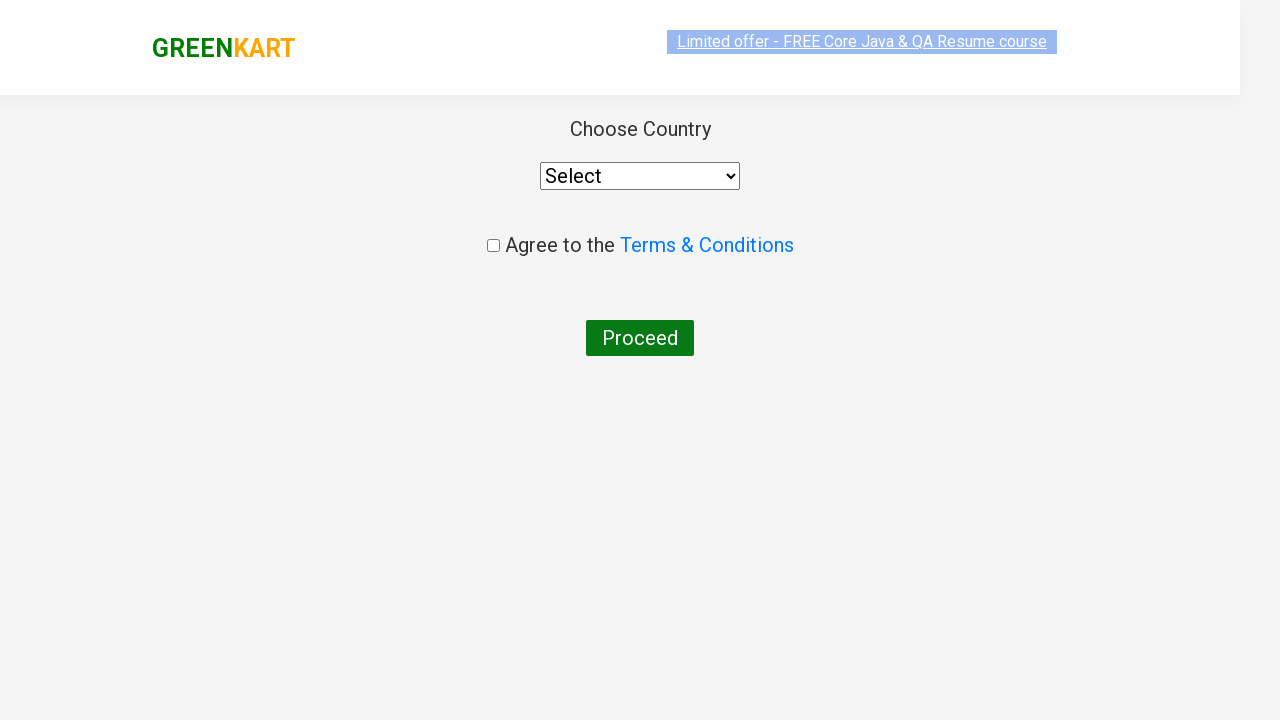

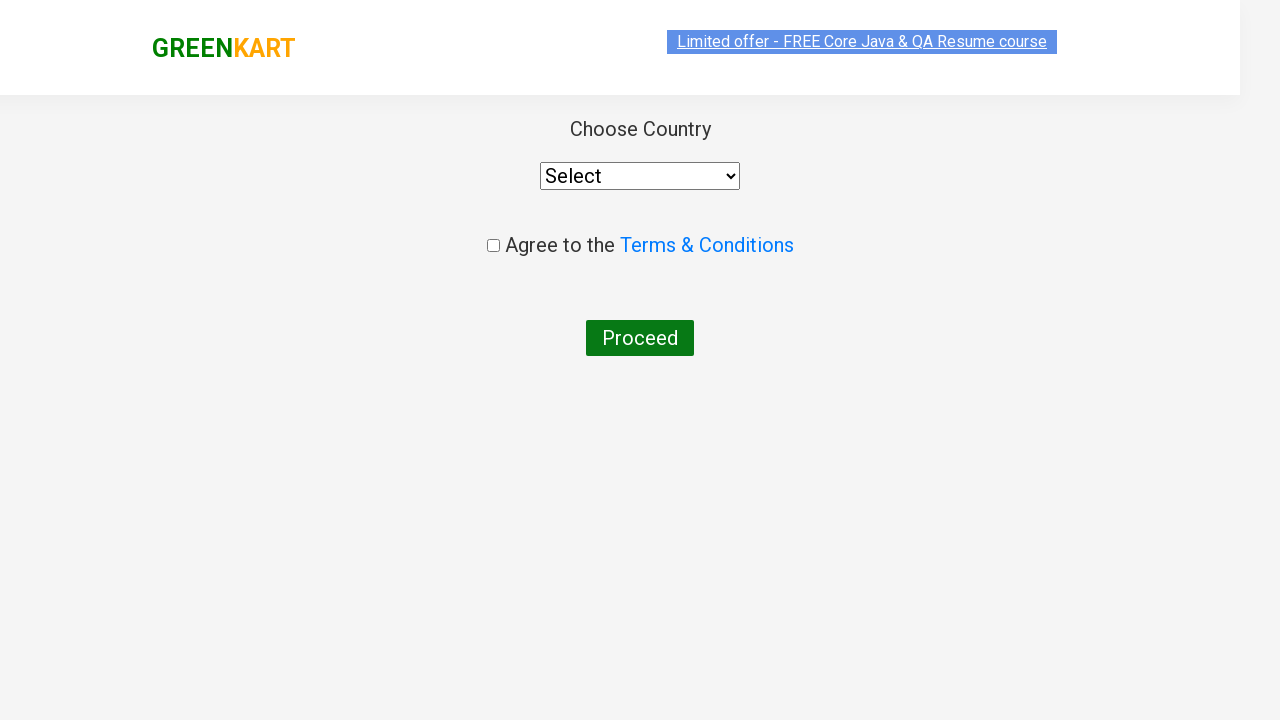